Tests a form that calculates the sum of two numbers and selects the result from a dropdown menu before submitting

Starting URL: https://suninjuly.github.io/selects1.html

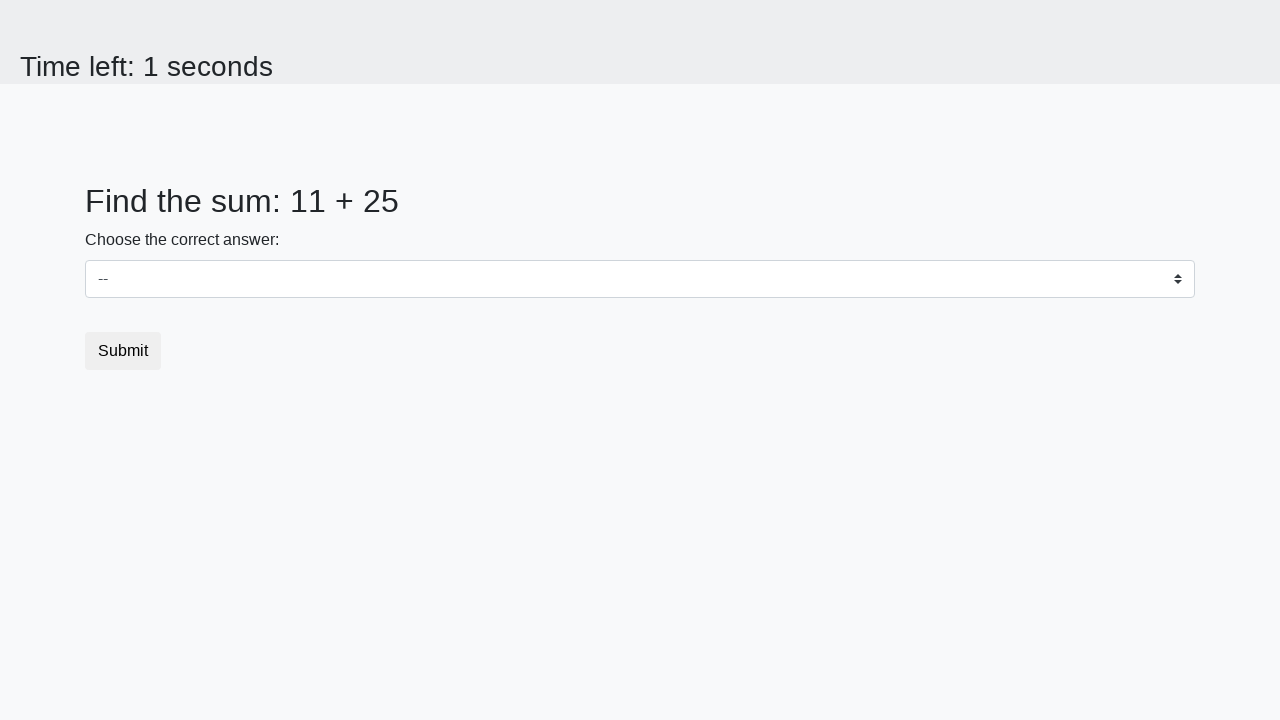

Located first number element (#num1)
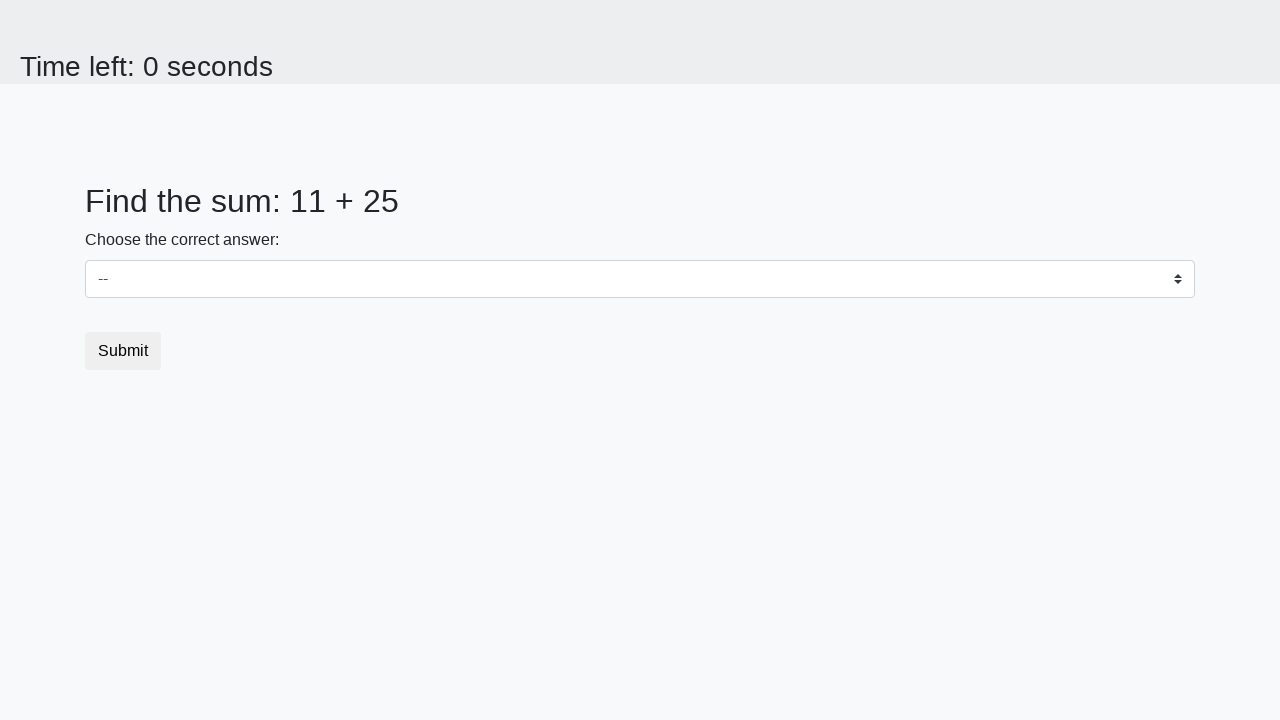

Located second number element (#num2)
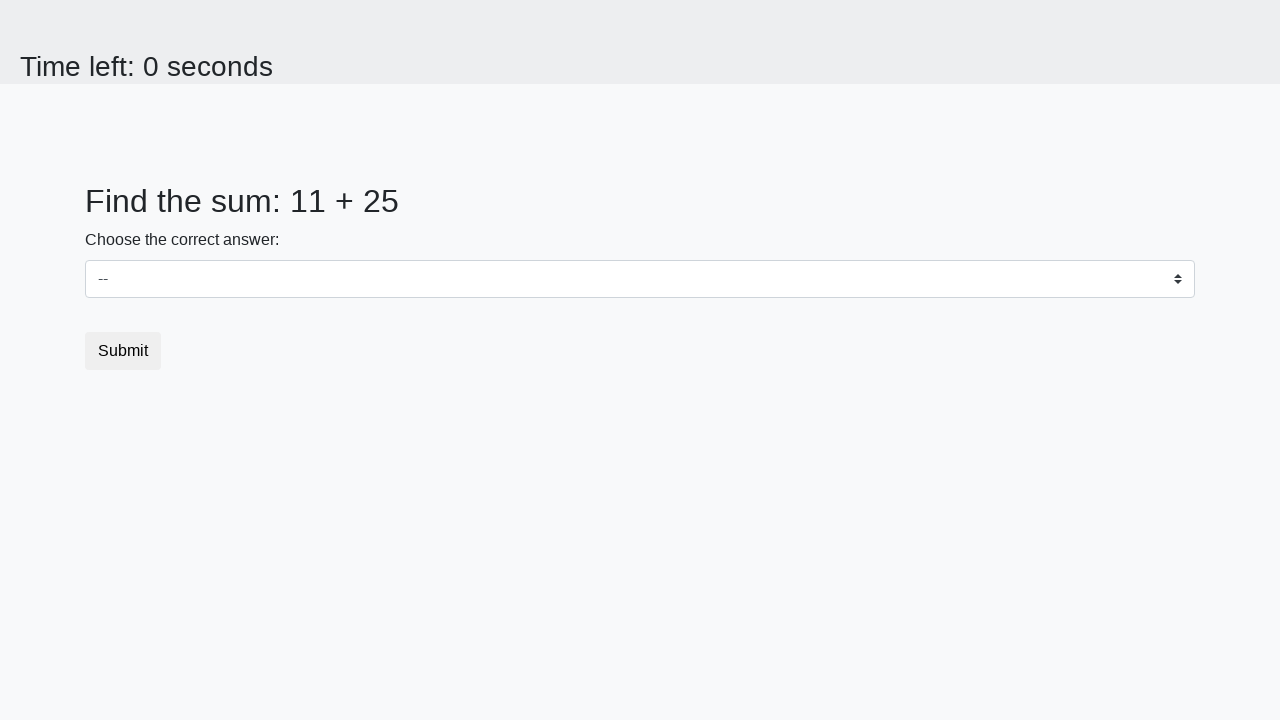

Extracted first number: 11
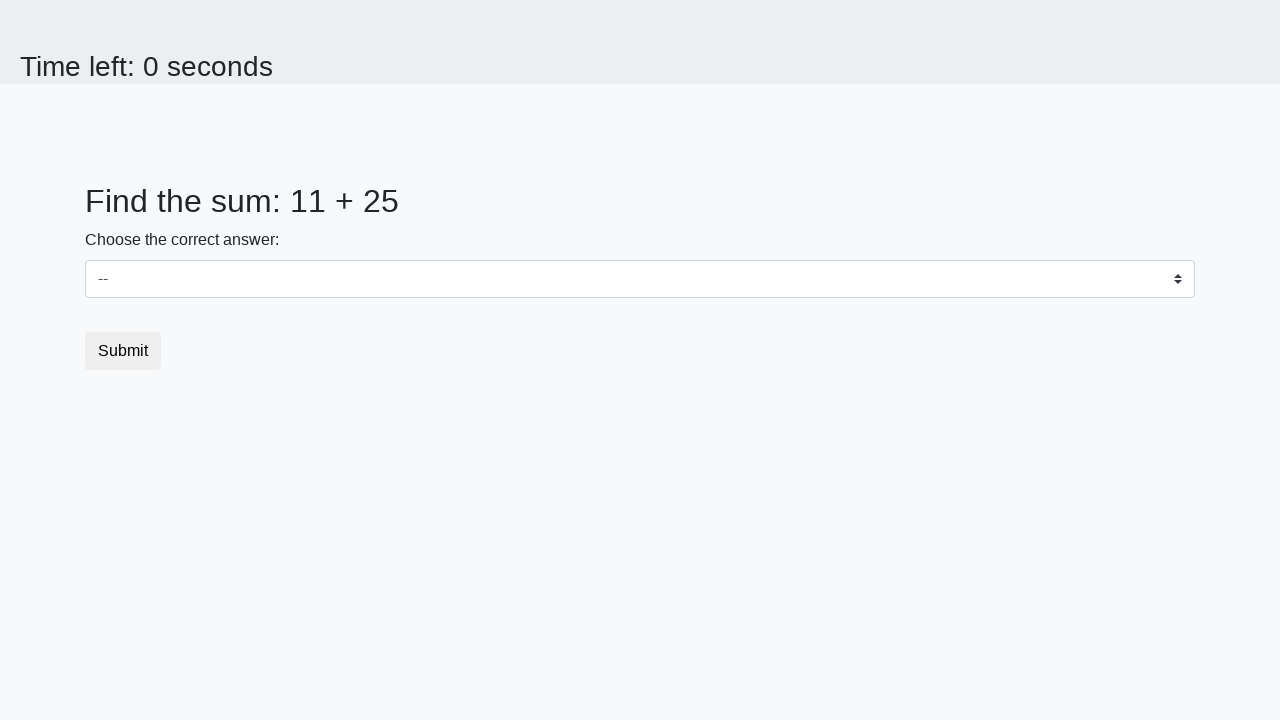

Extracted second number: 25
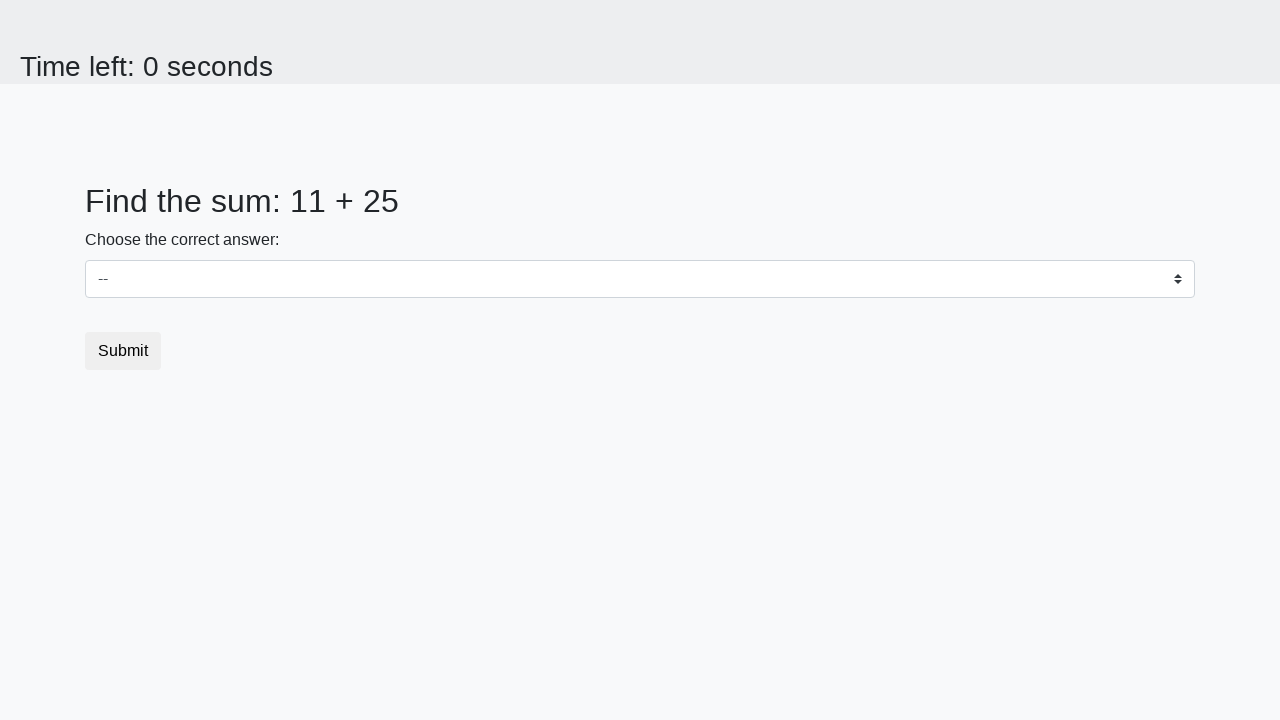

Calculated sum of 11 + 25 = 36
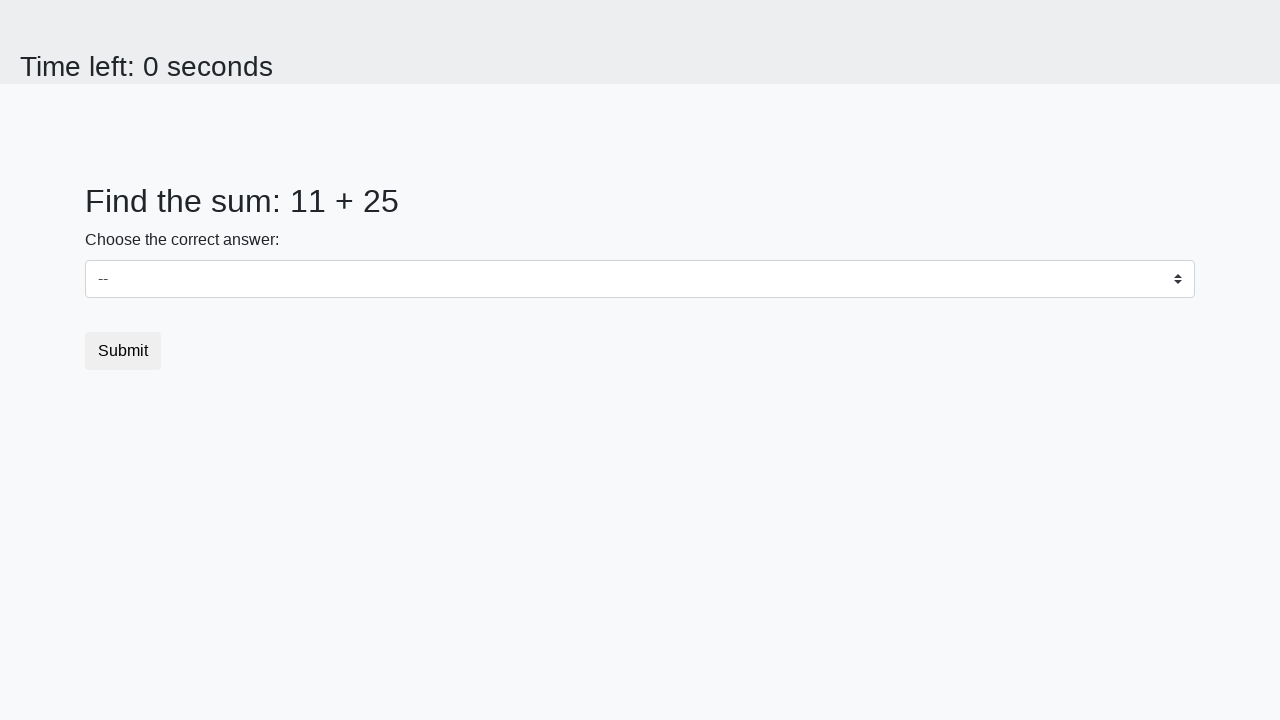

Selected calculated sum (36) from dropdown on select
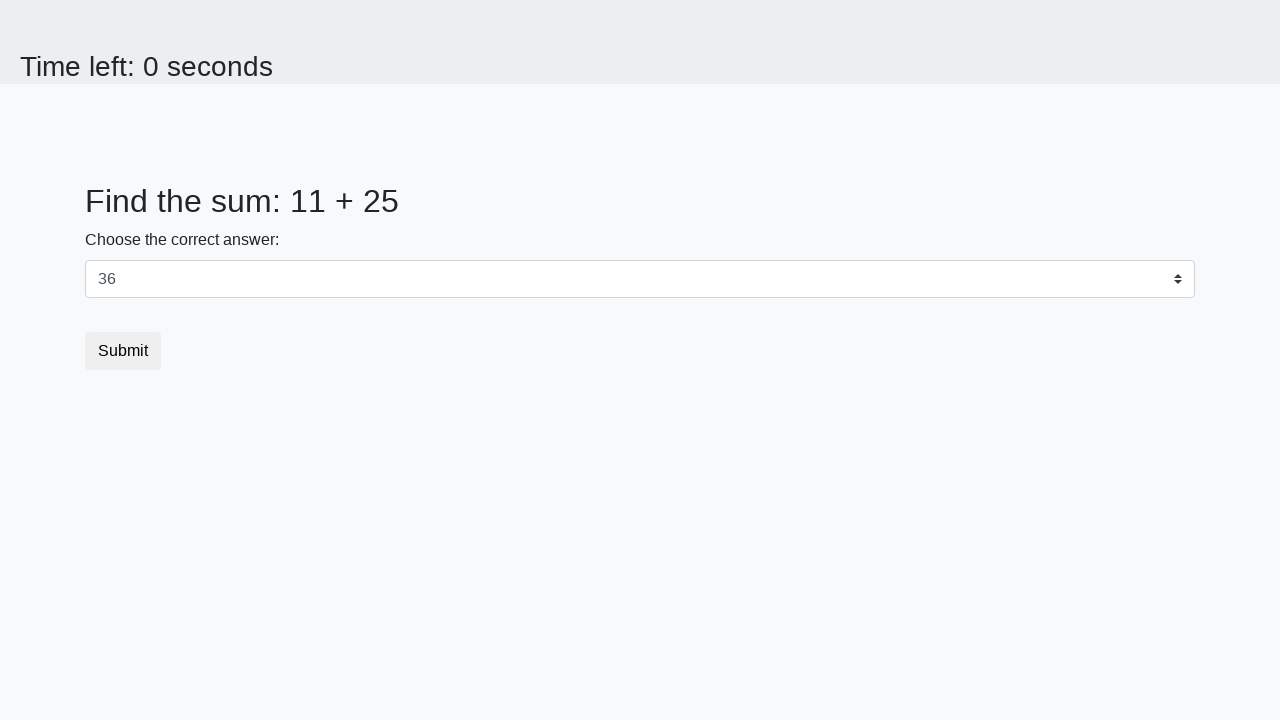

Clicked Submit button to submit the form at (123, 351) on button:has-text('Submit')
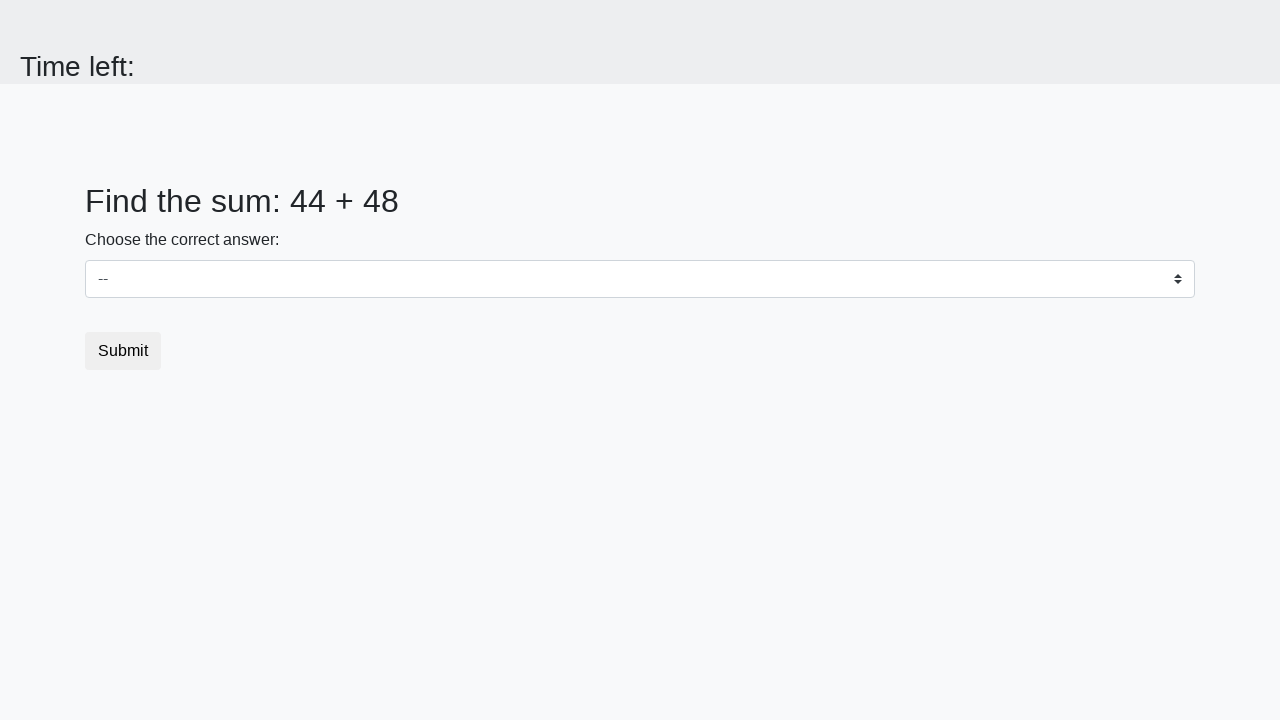

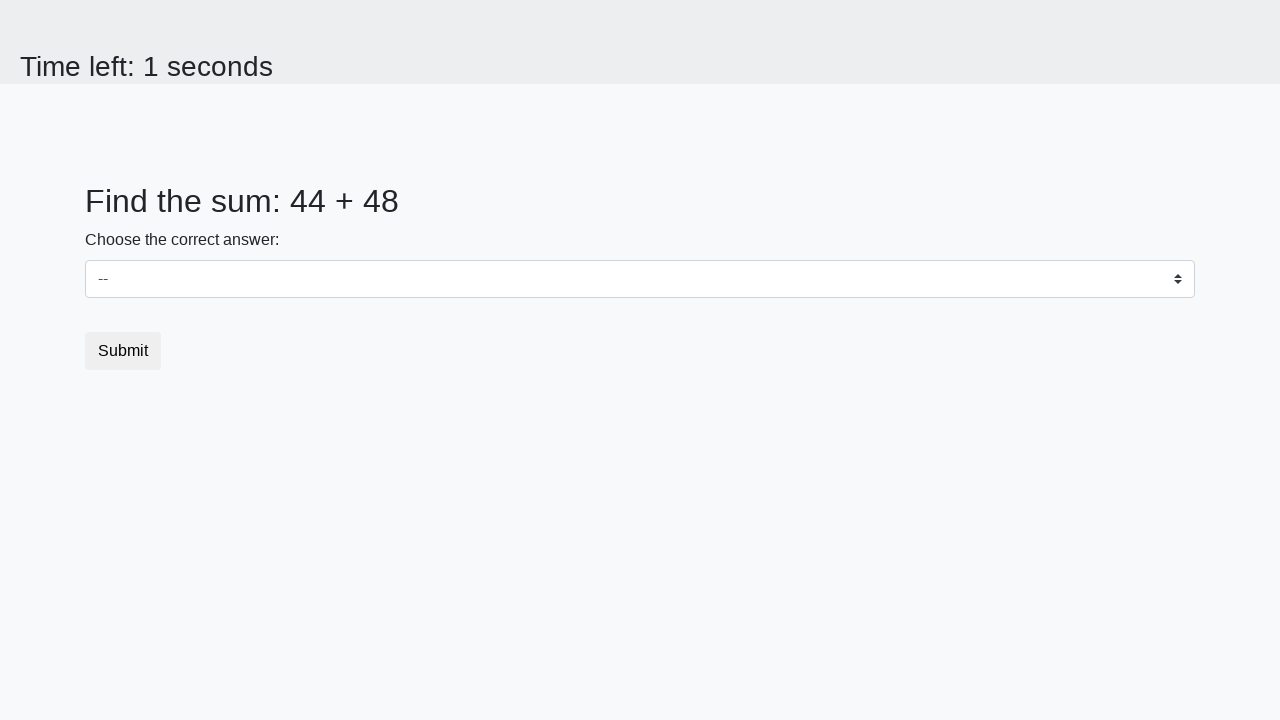